Navigates to the Akakce price comparison website and waits for the page to fully load

Starting URL: https://www.akakce.com/

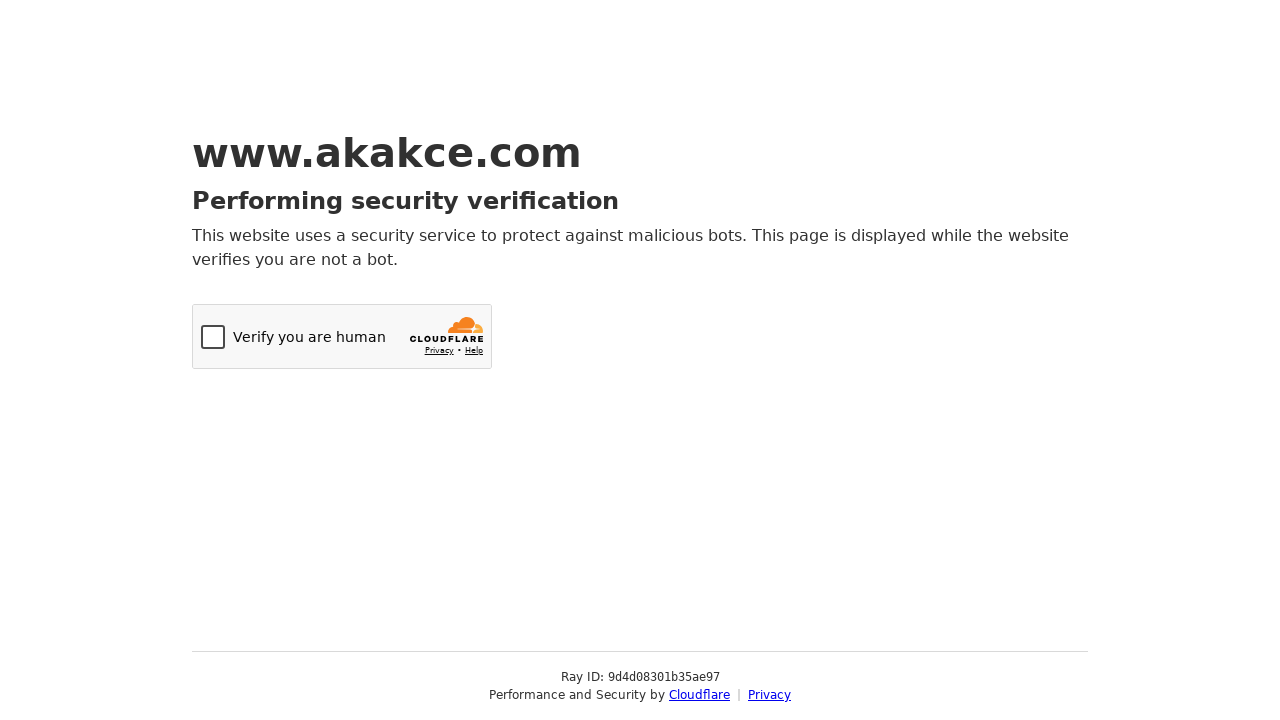

Navigated to Akakce price comparison website
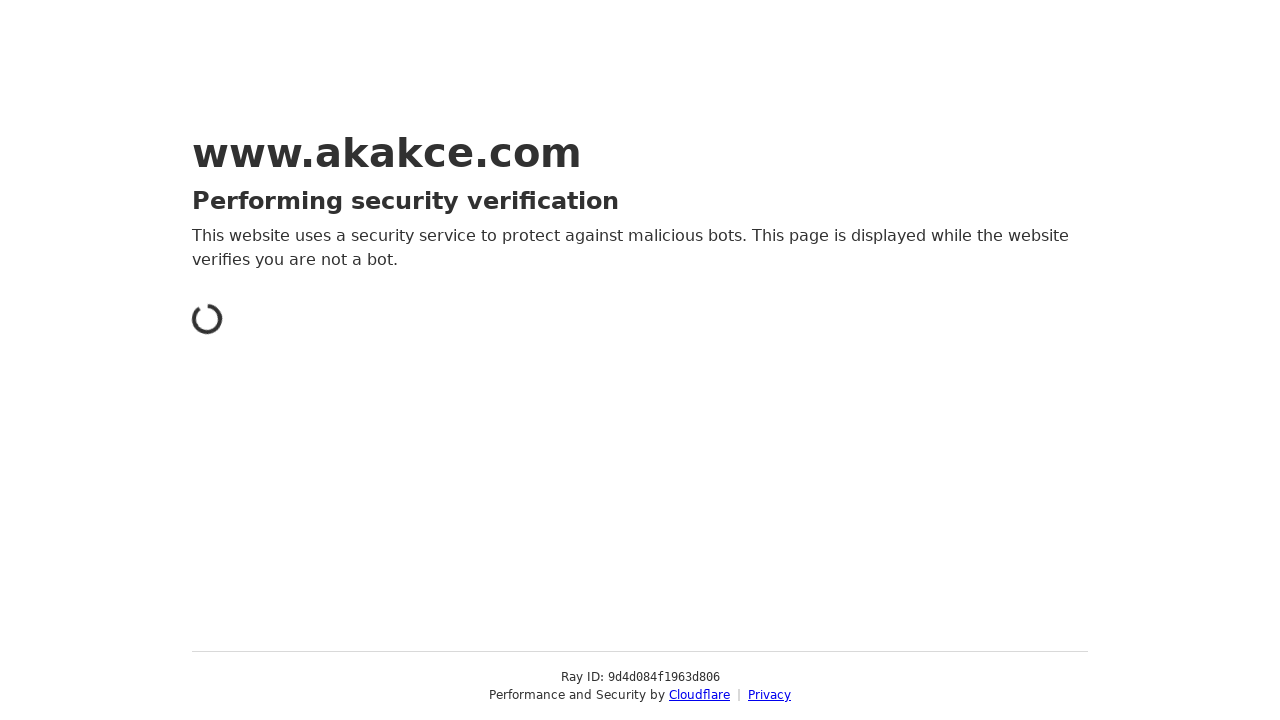

Waited for page to fully load (networkidle state reached)
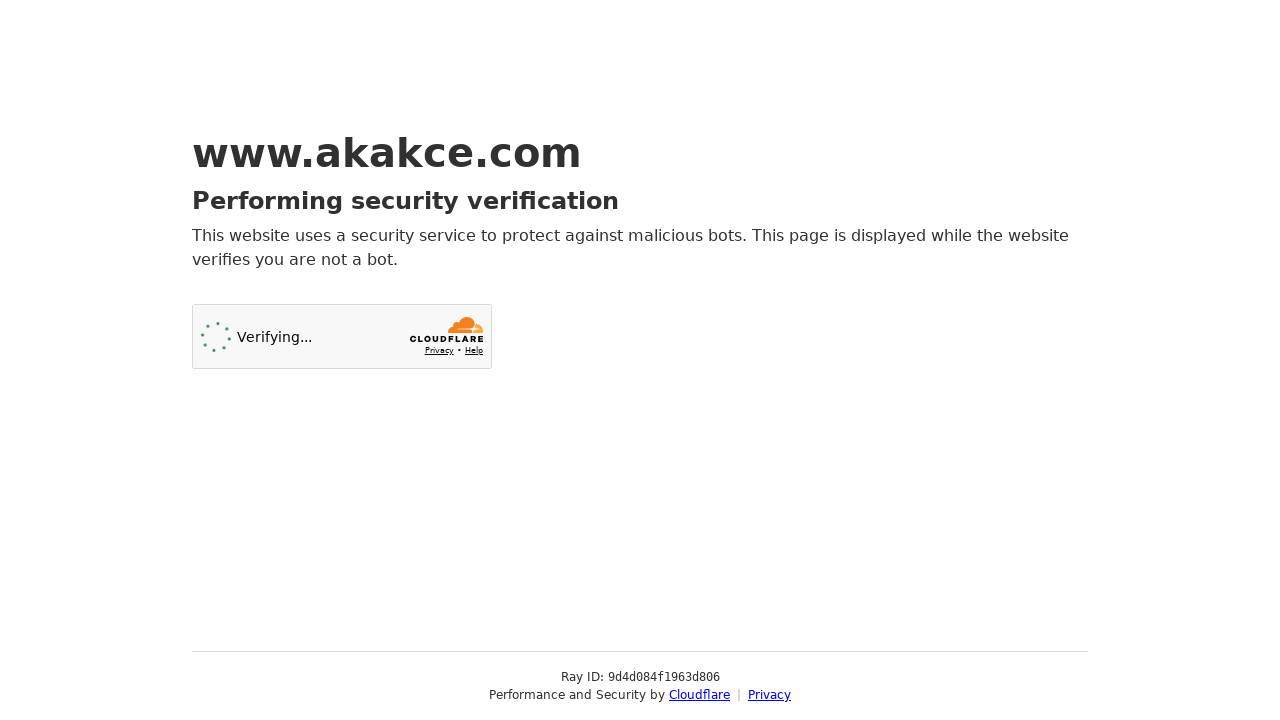

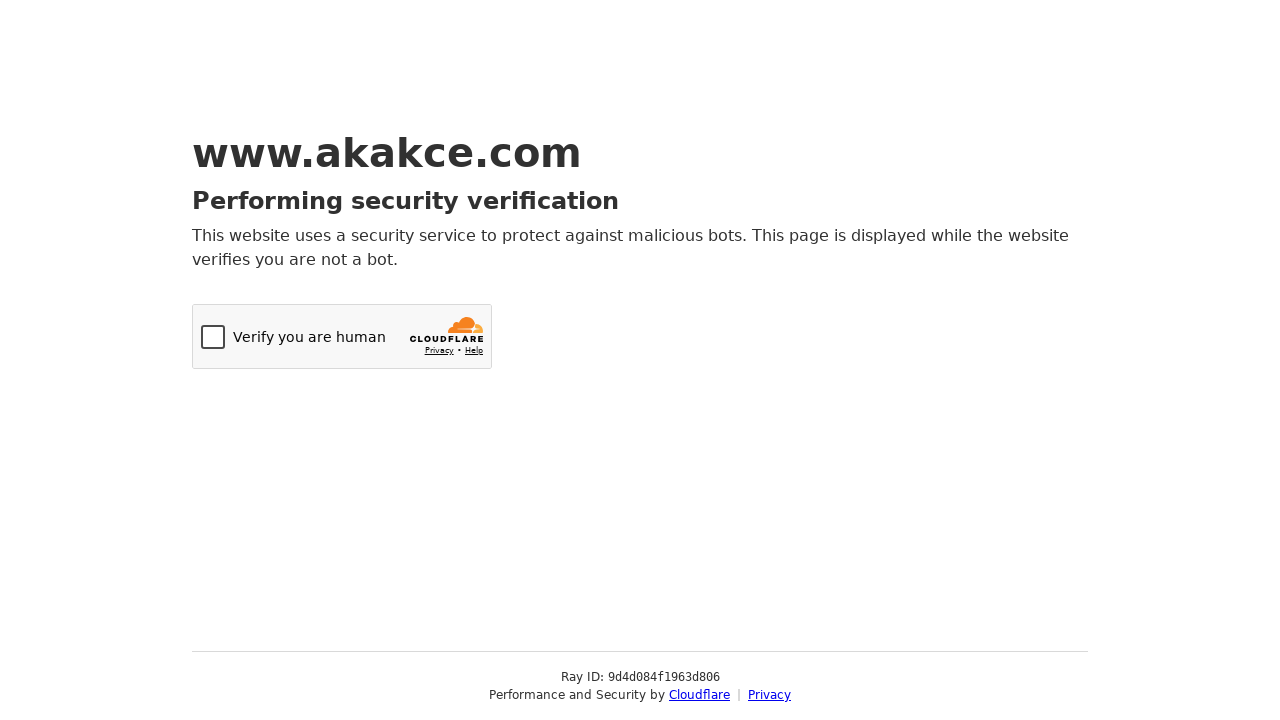